Tests dynamic loading functionality by navigating to the Dynamic Loading page, clicking start, and waiting for content to appear

Starting URL: https://the-internet.herokuapp.com/

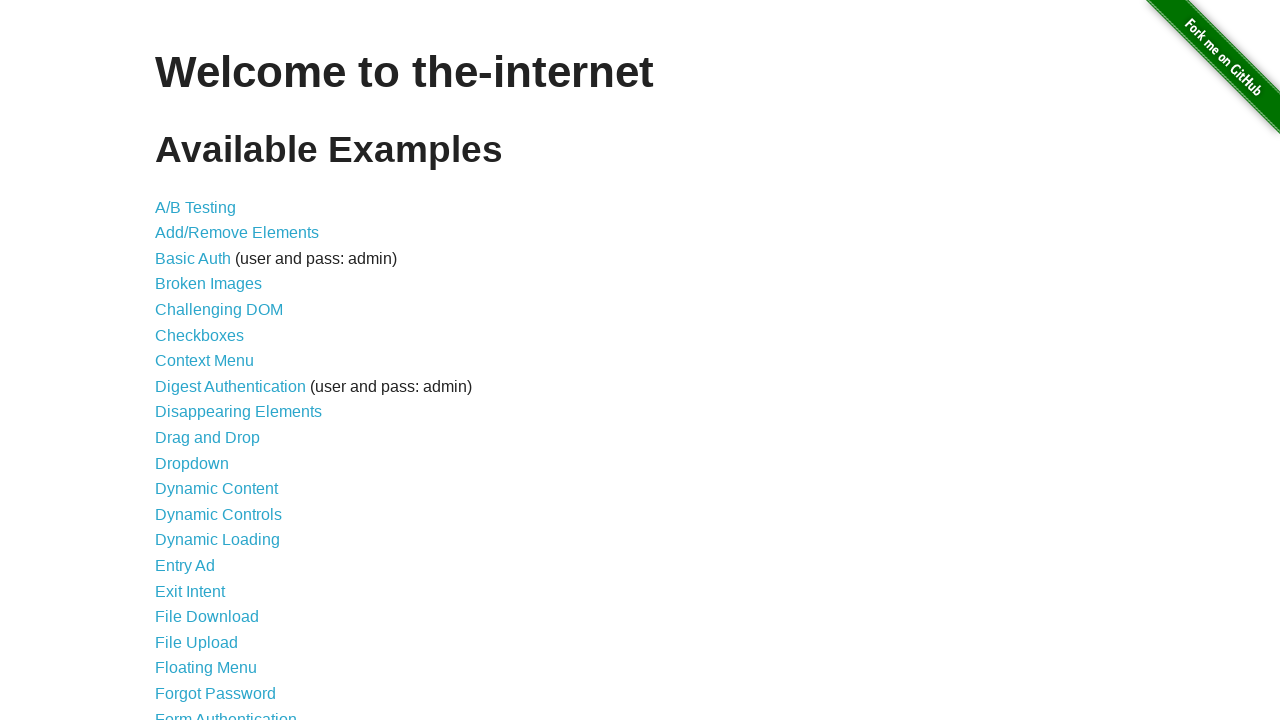

Clicked Dynamic Loading link at (218, 540) on a:has-text('Dynamic Loading')
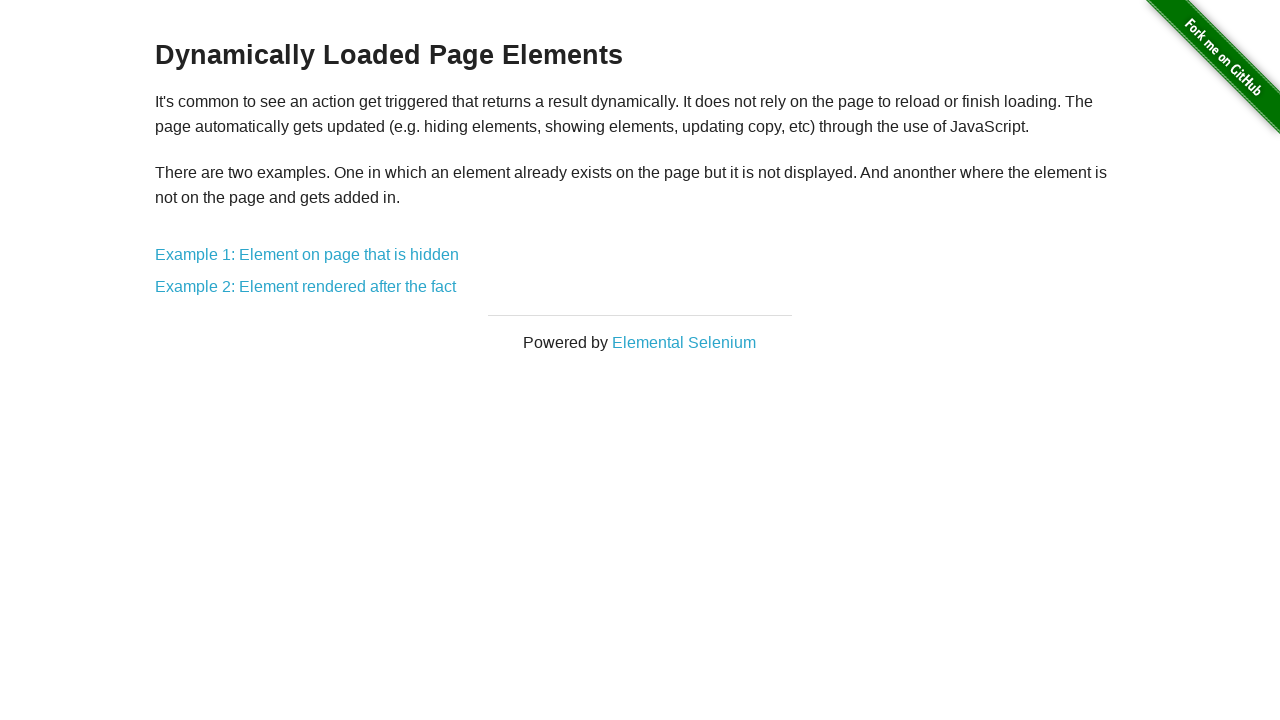

Clicked Example 1: Element on page that is hidden link at (307, 255) on a:has-text('Example 1: Element on page that is hidden')
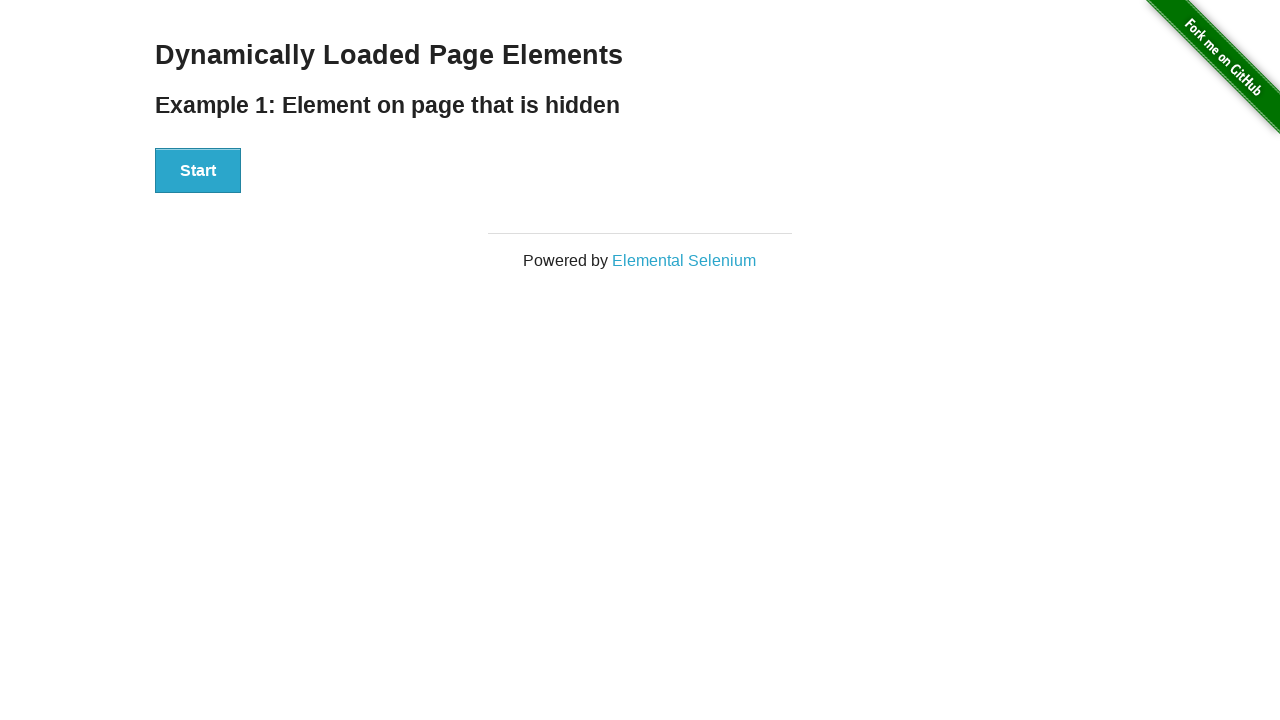

Clicked Start button to initiate dynamic loading at (198, 171) on button
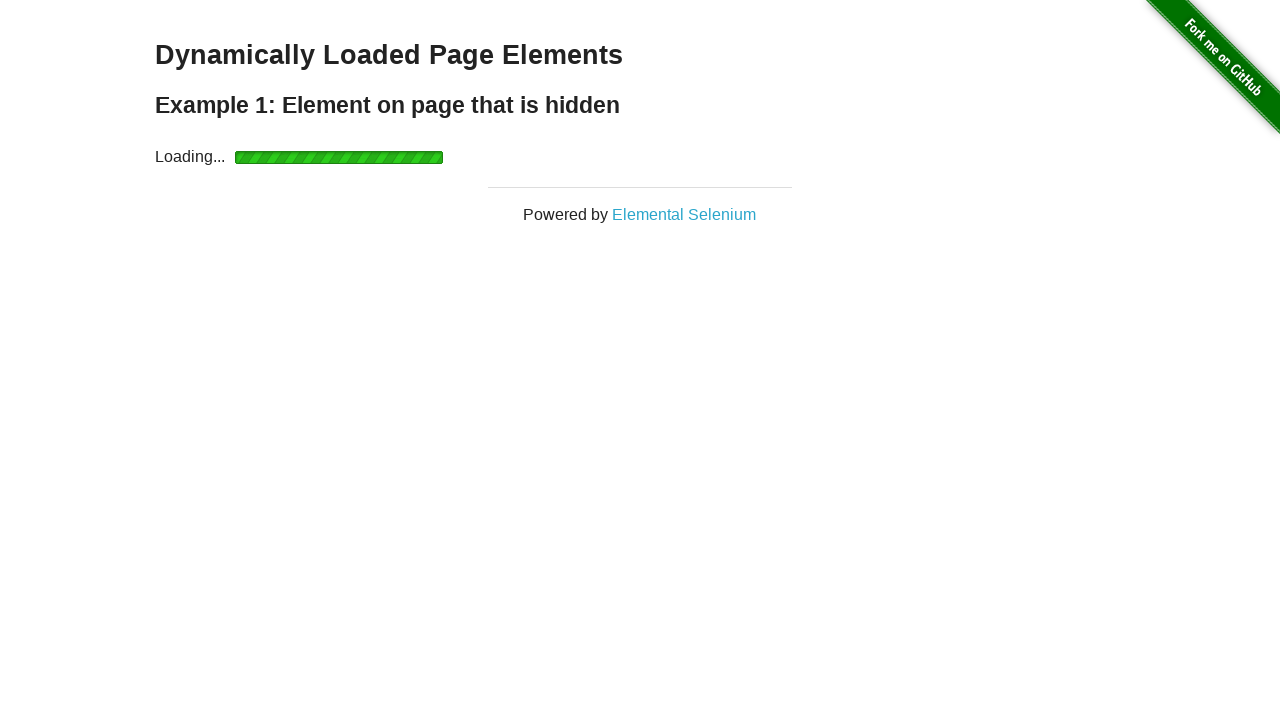

Waited for Hello World text to appear after dynamic loading
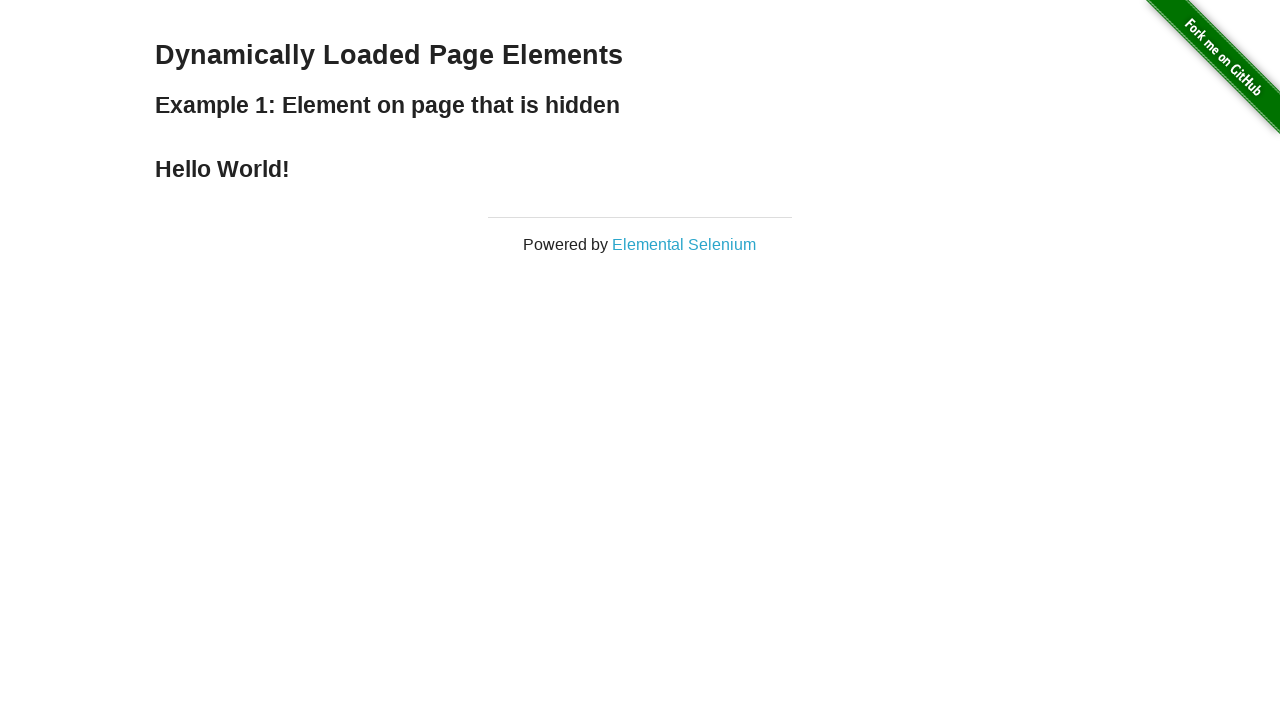

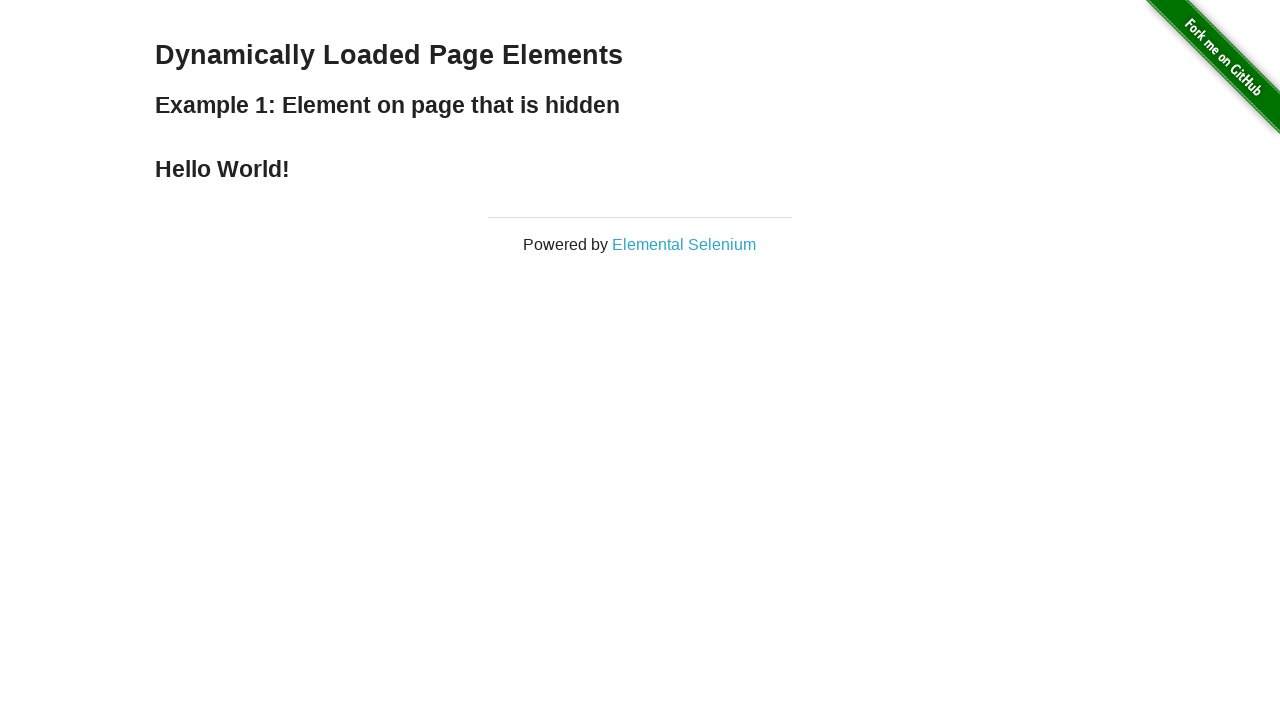